Tests opening Samsung Galaxy S6 product page and verifying the product title is displayed correctly

Starting URL: https://demoblaze.com/index.html

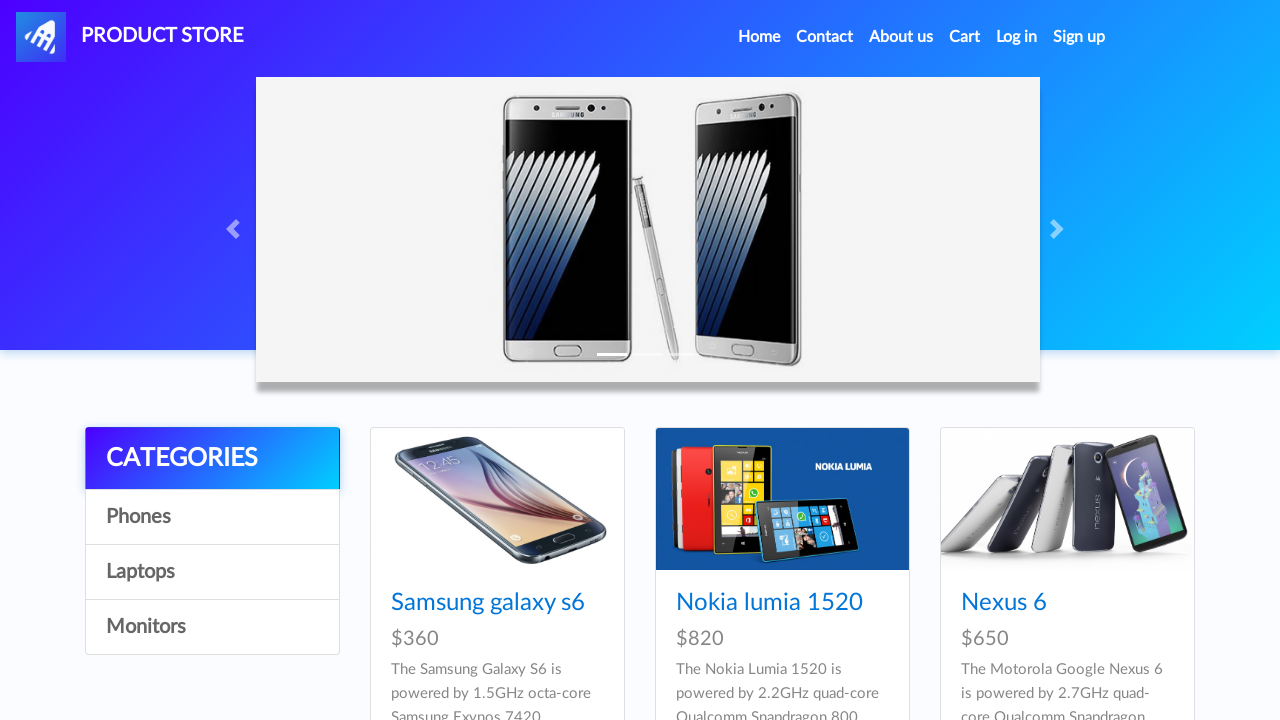

Clicked on Samsung Galaxy S6 product link at (488, 603) on xpath=//a[text()="Samsung galaxy s6"]
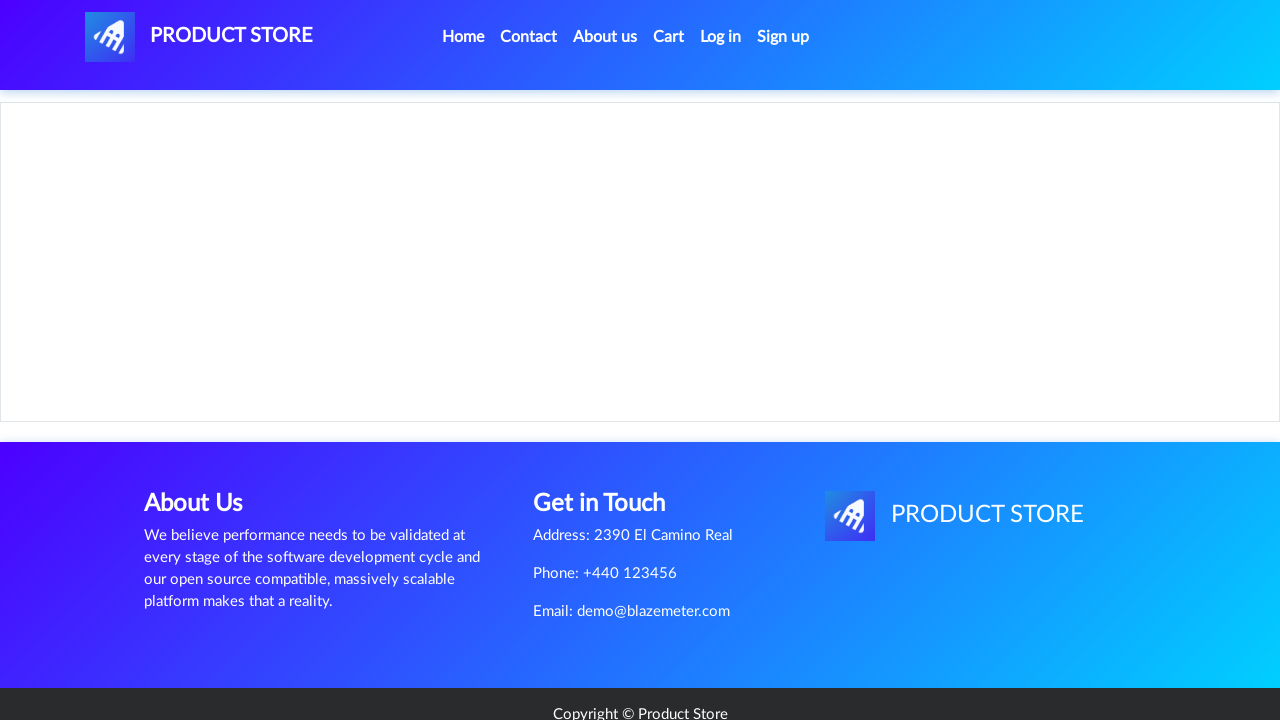

Product title (h2) element loaded
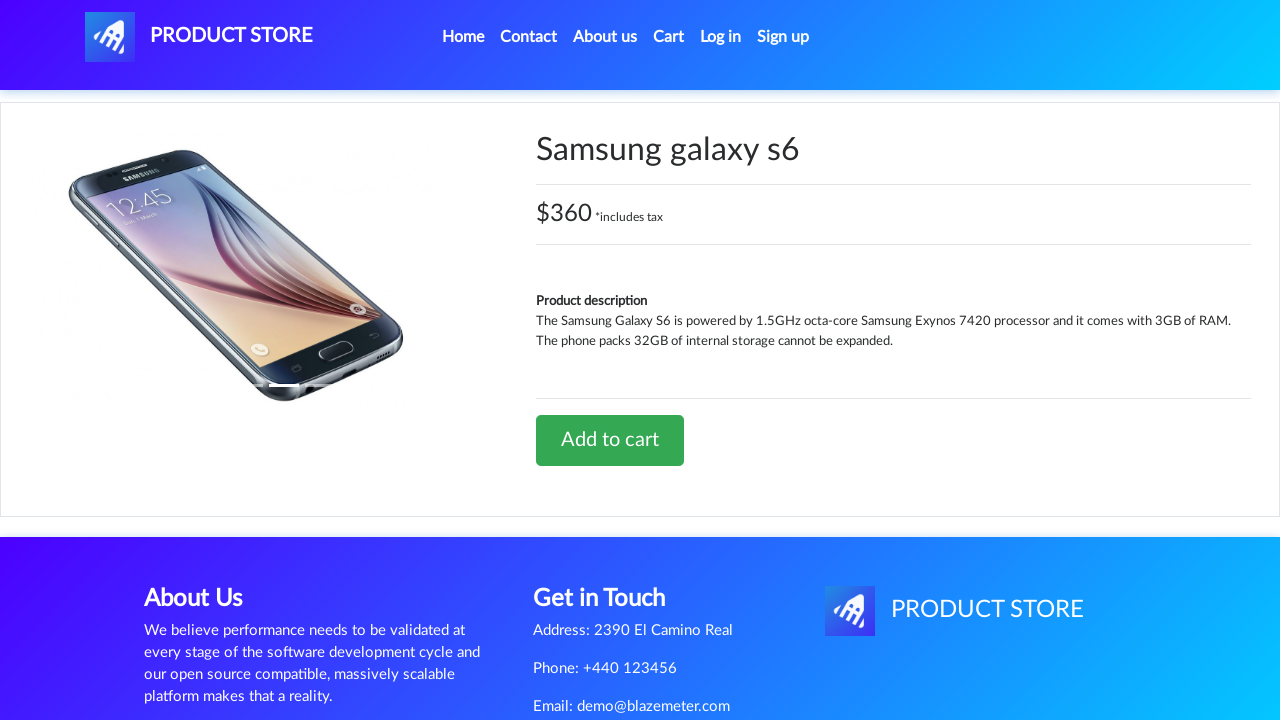

Verified product title is 'Samsung galaxy s6'
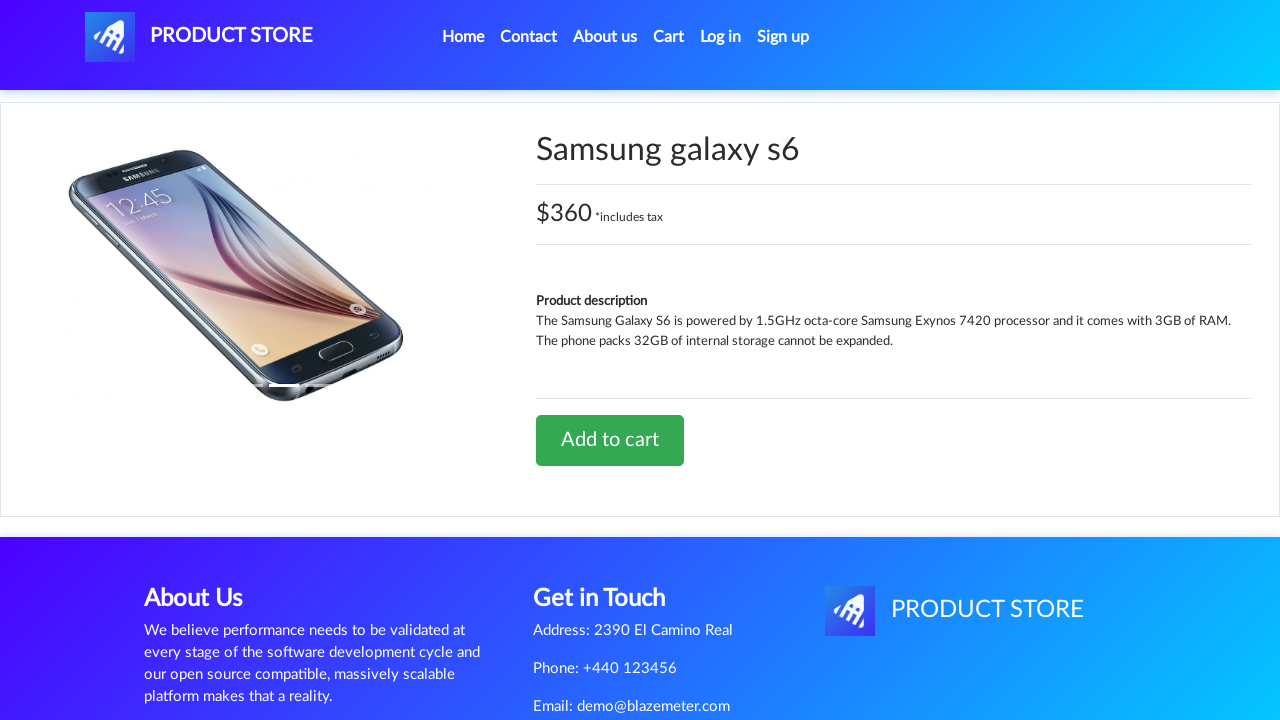

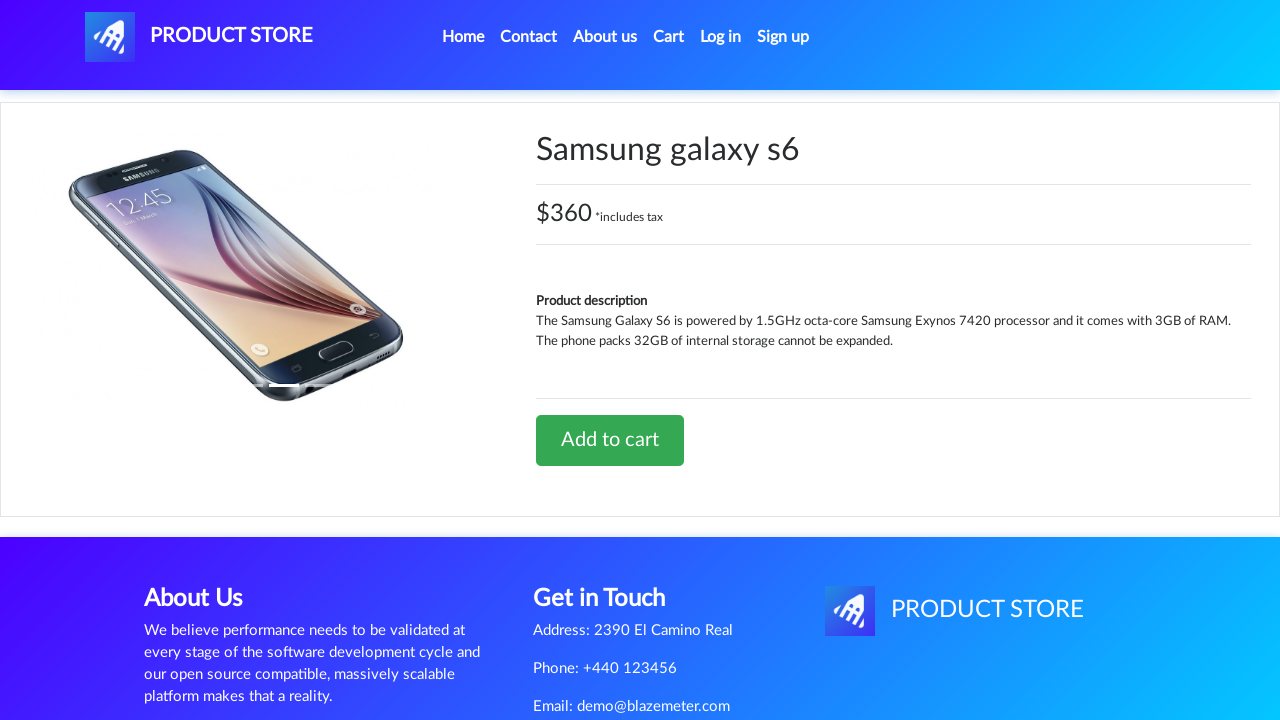